Tests radio button and checkbox functionality by checking and unchecking various input elements on a registration page

Starting URL: https://material.playwrightvn.com/01-xpath-register-page.html

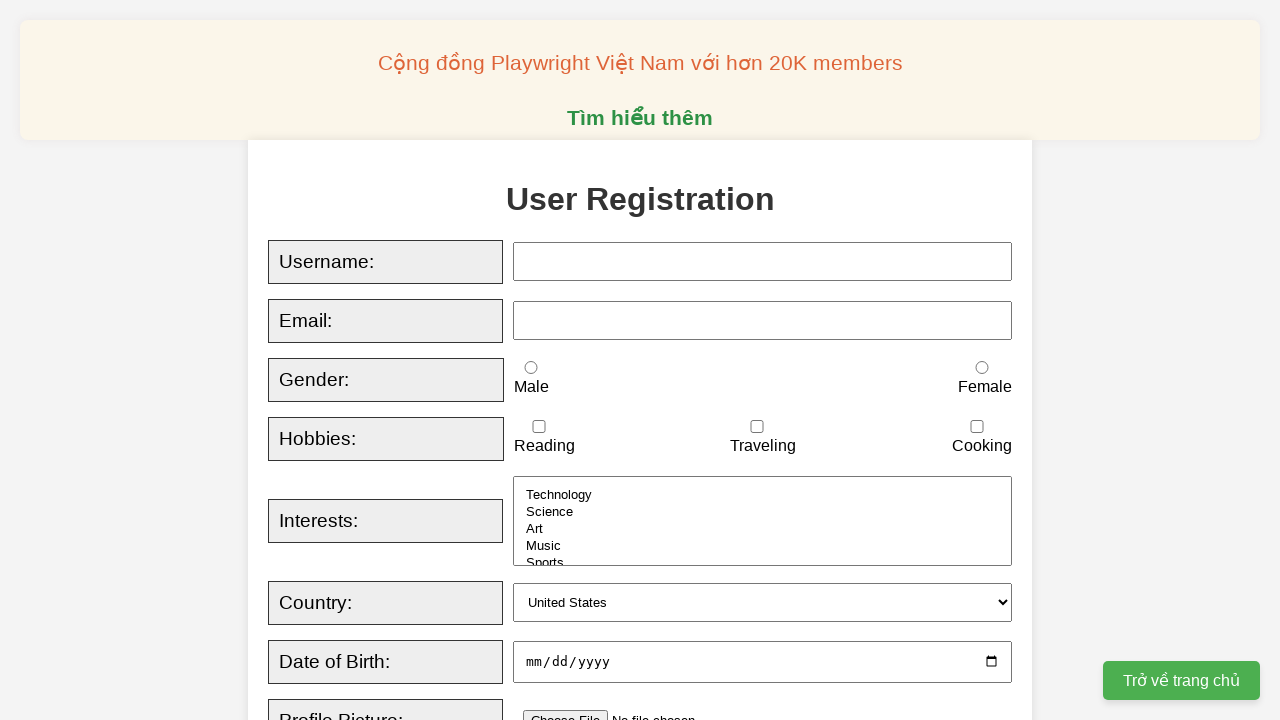

Male radio button element is visible and ready
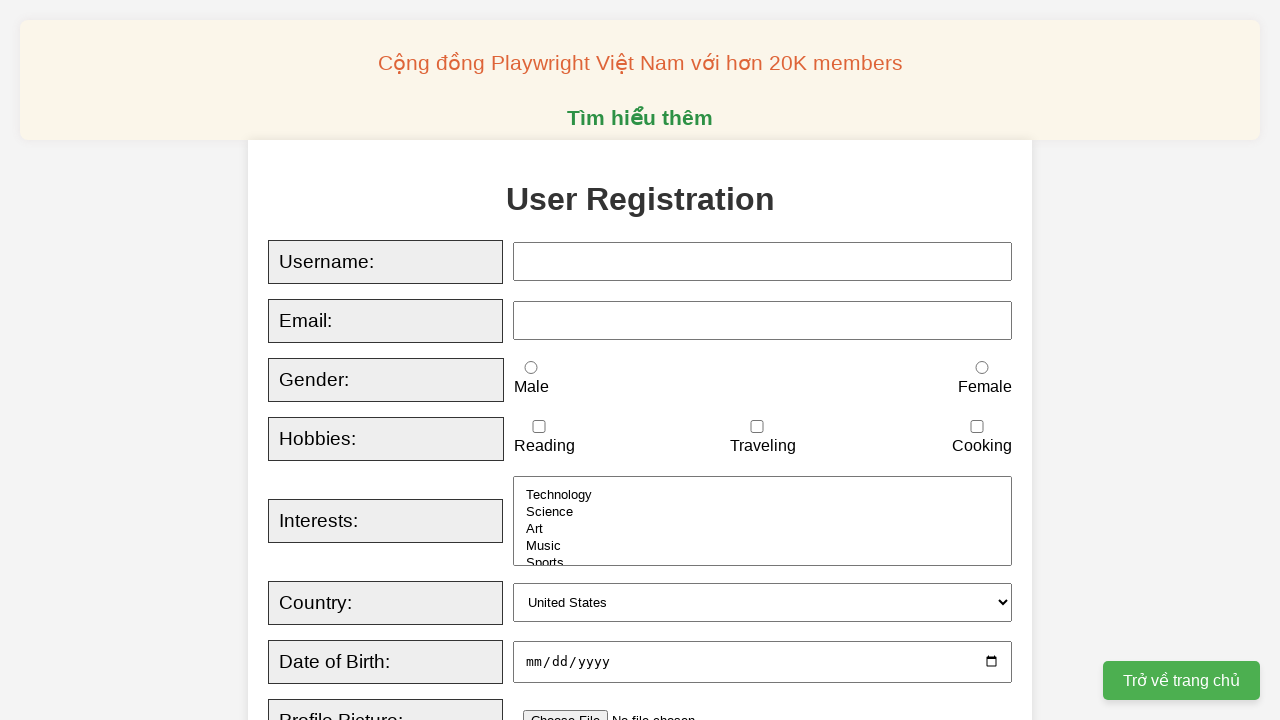

Checked male radio button at (531, 368) on input#male
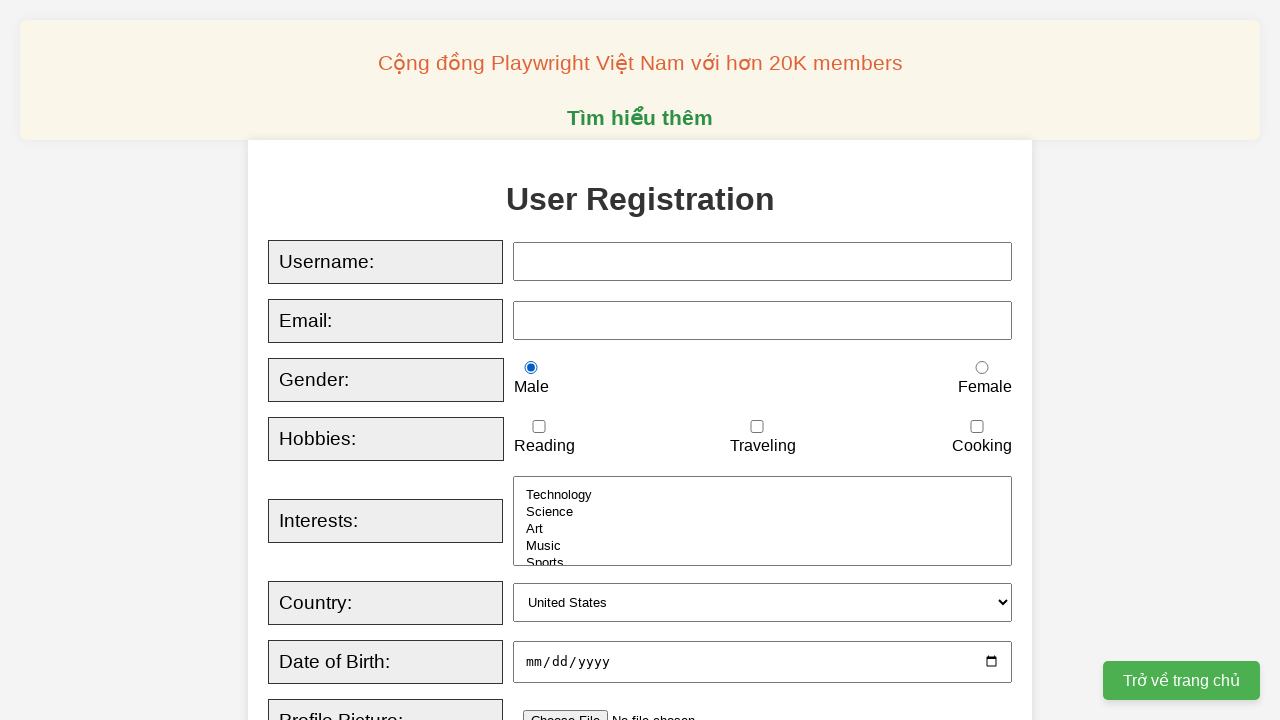

Reading checkbox element is visible and ready
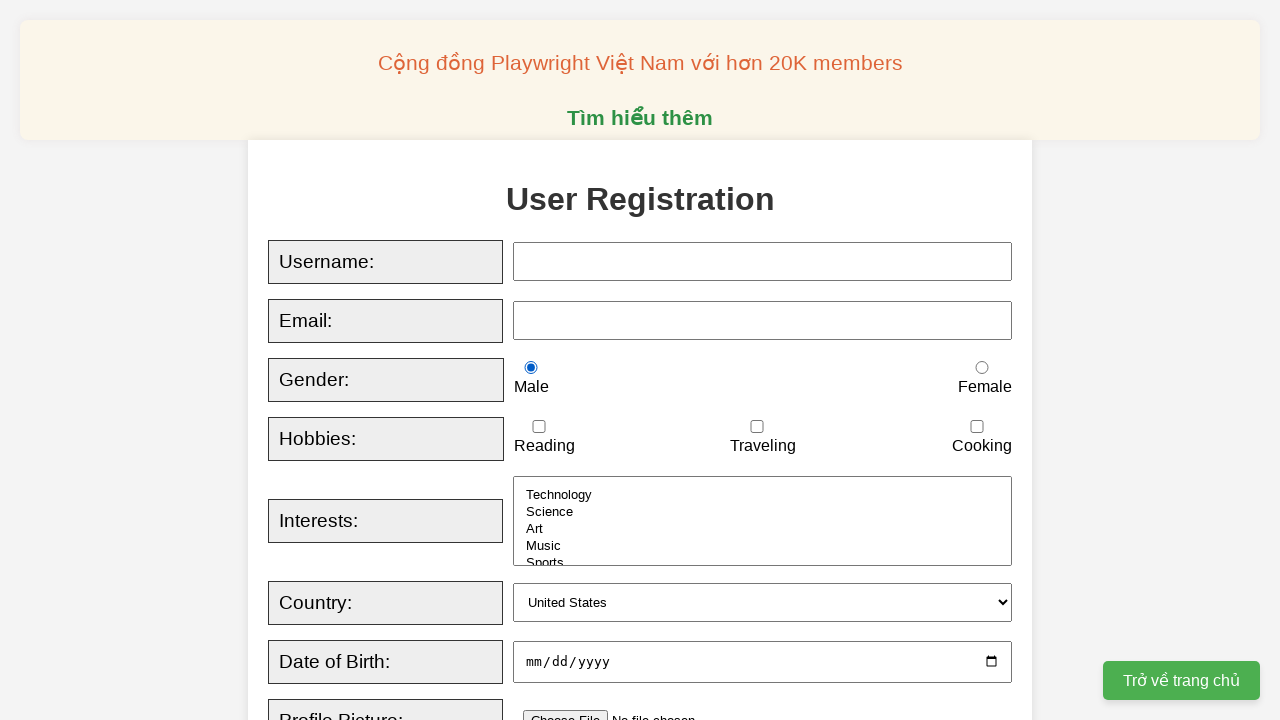

Checked reading checkbox at (539, 427) on input#reading
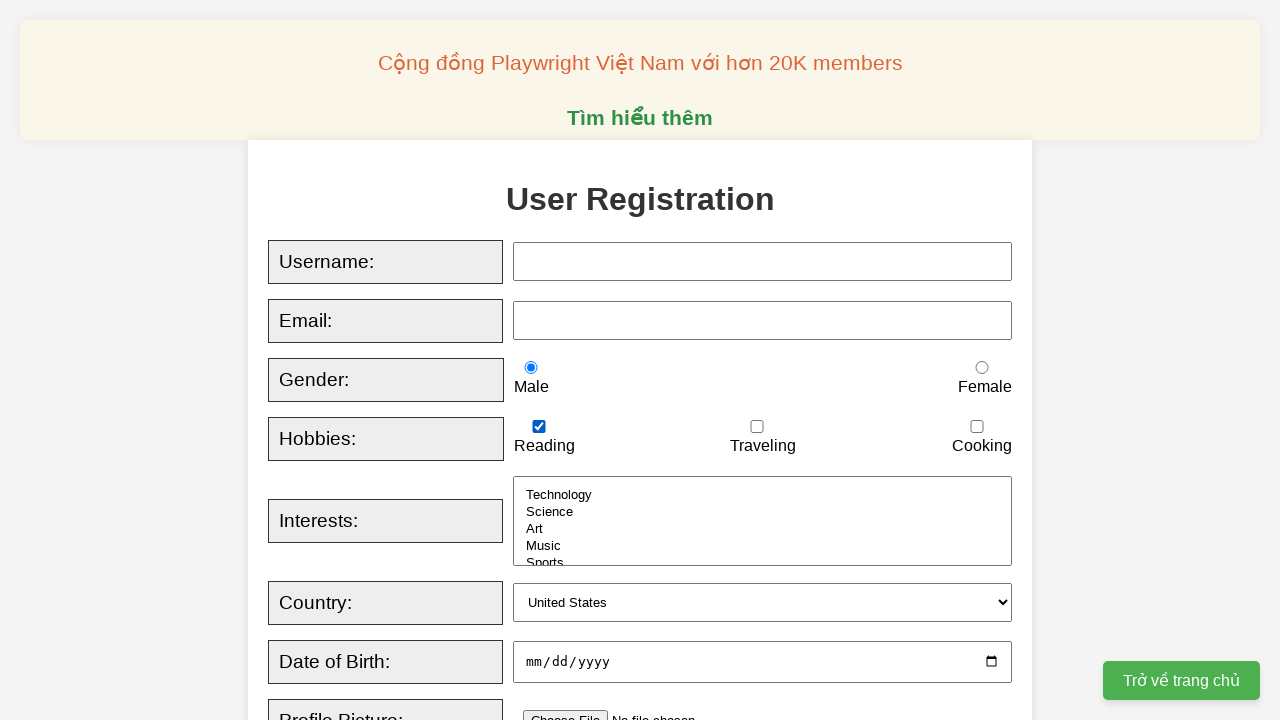

Unchecked reading checkbox at (539, 427) on input#reading
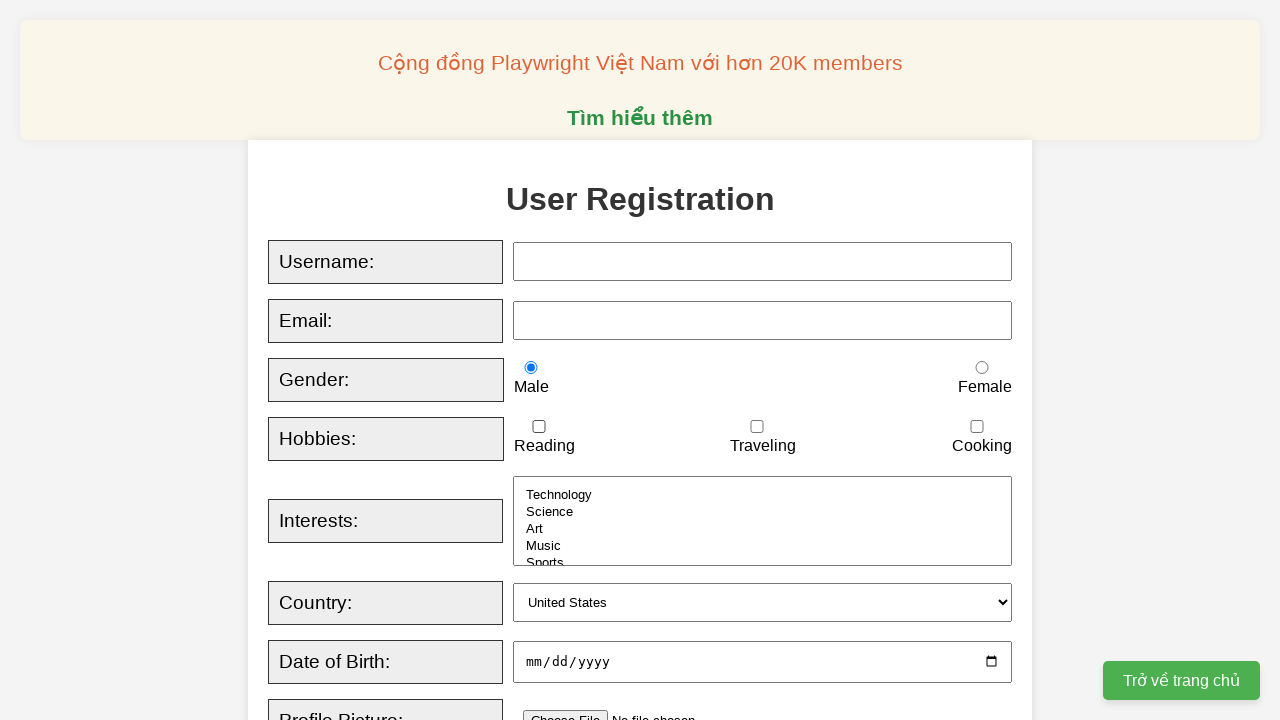

Hobbies checkboxes are visible and ready
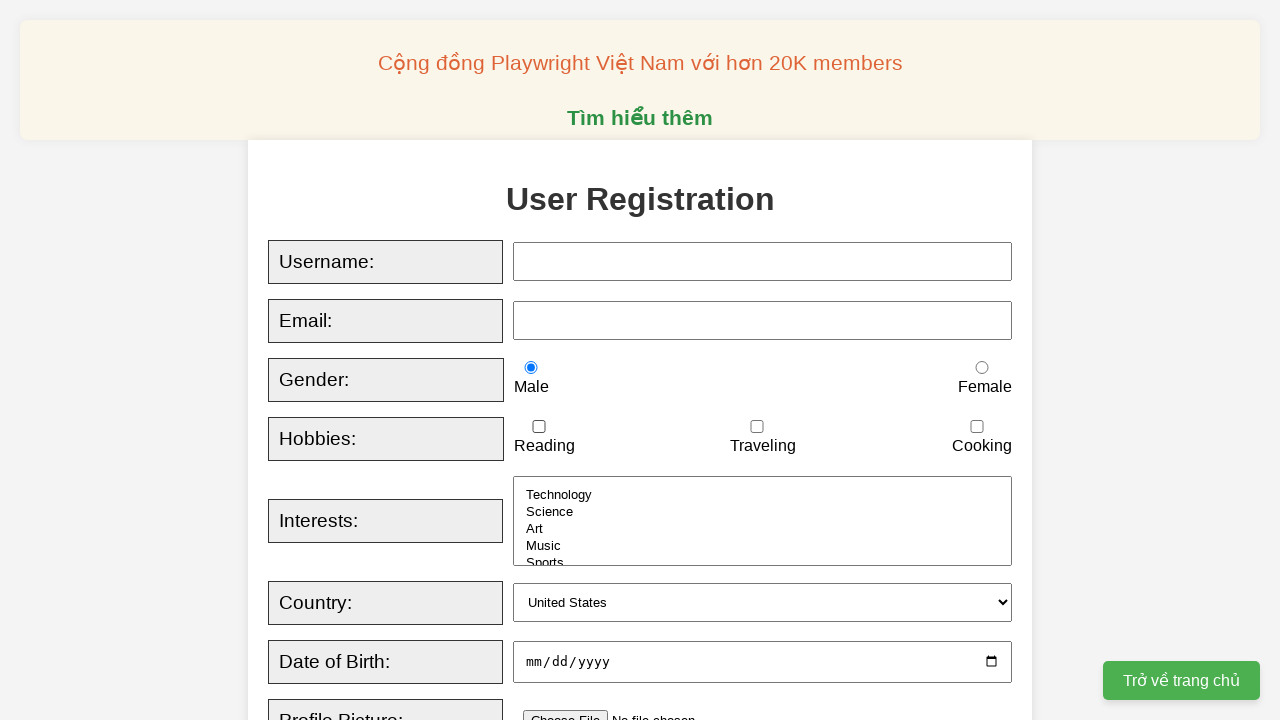

Checked hobbies checkbox 1 at (539, 427) on xpath=//input[@name='hobbies'] >> nth=0
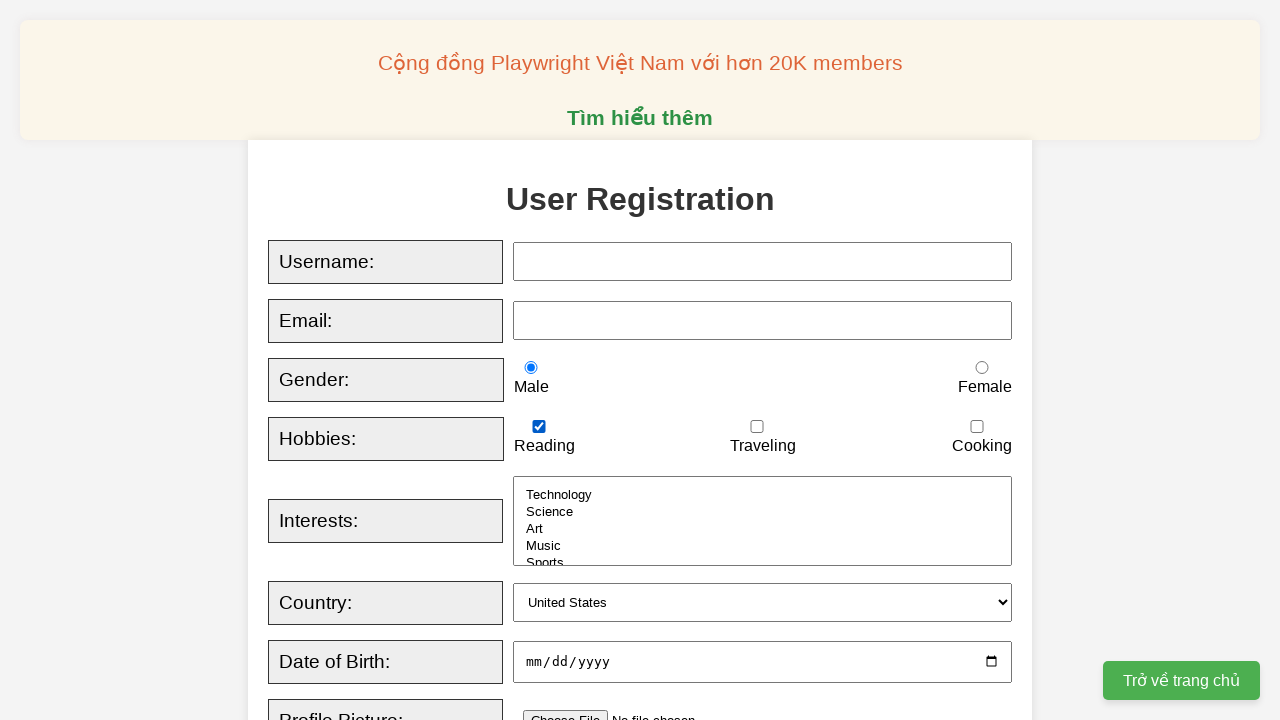

Checked hobbies checkbox 2 at (757, 427) on xpath=//input[@name='hobbies'] >> nth=1
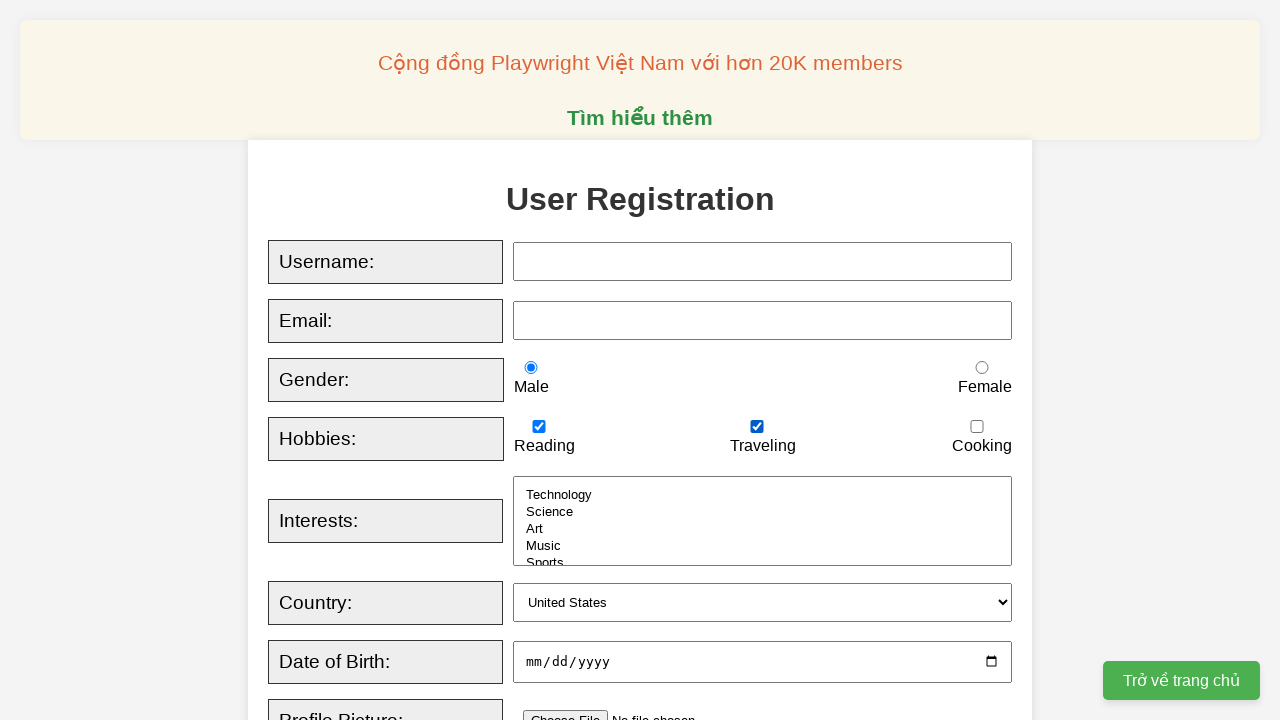

Checked hobbies checkbox 3 at (977, 427) on xpath=//input[@name='hobbies'] >> nth=2
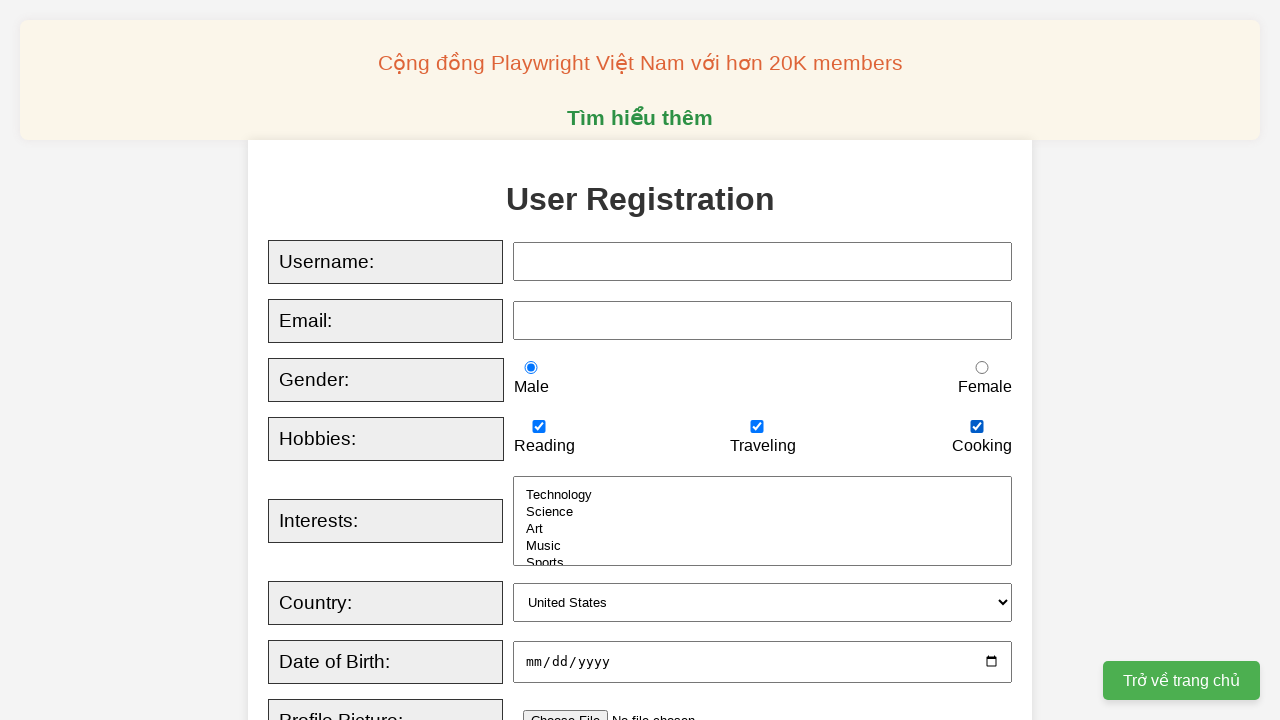

Unchecked hobbies checkbox 1 at (539, 427) on xpath=//input[@name='hobbies'] >> nth=0
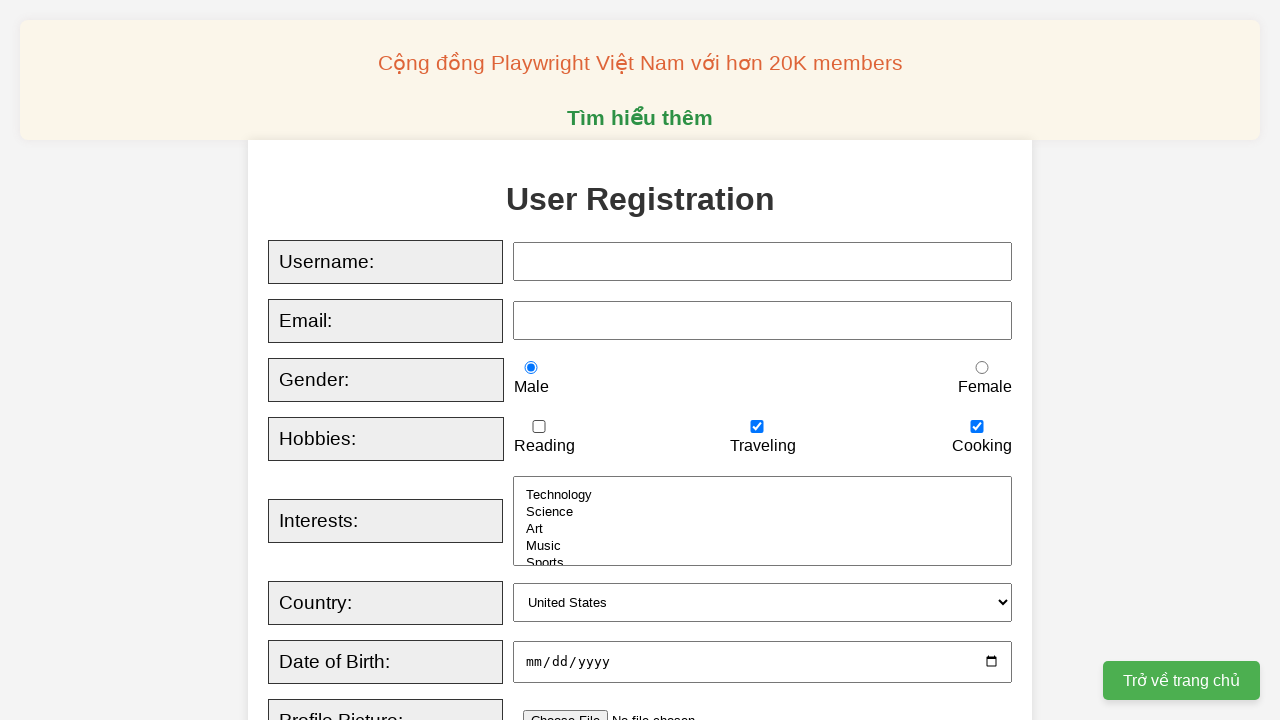

Unchecked hobbies checkbox 2 at (757, 427) on xpath=//input[@name='hobbies'] >> nth=1
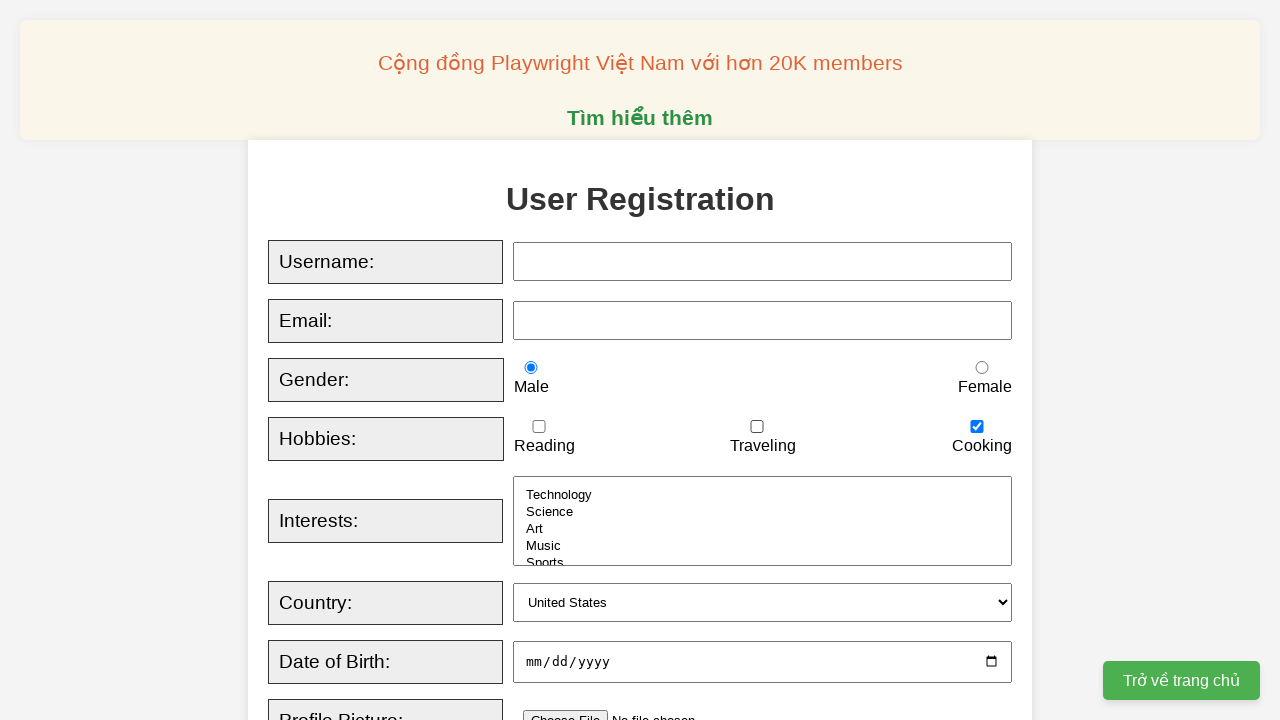

Unchecked hobbies checkbox 3 at (977, 427) on xpath=//input[@name='hobbies'] >> nth=2
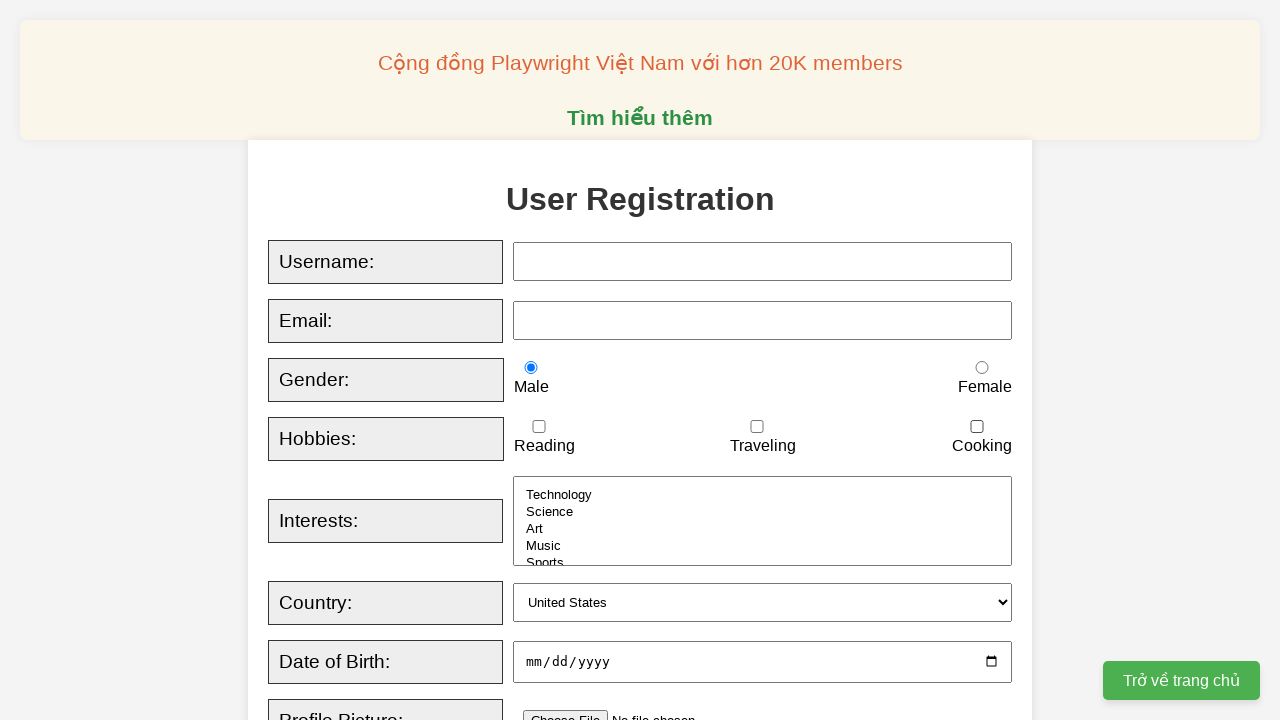

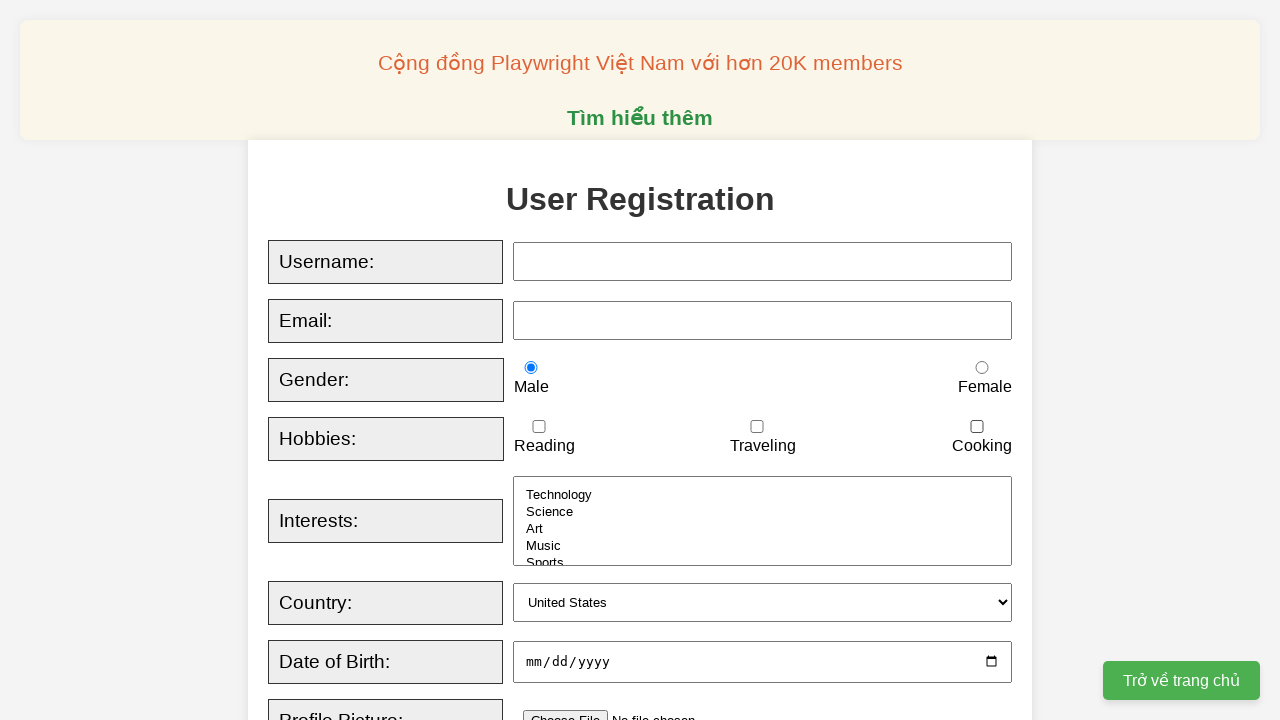